Tests a registration form by filling in first name, last name, and email fields, then submitting and verifying successful registration message.

Starting URL: http://suninjuly.github.io/registration1.html

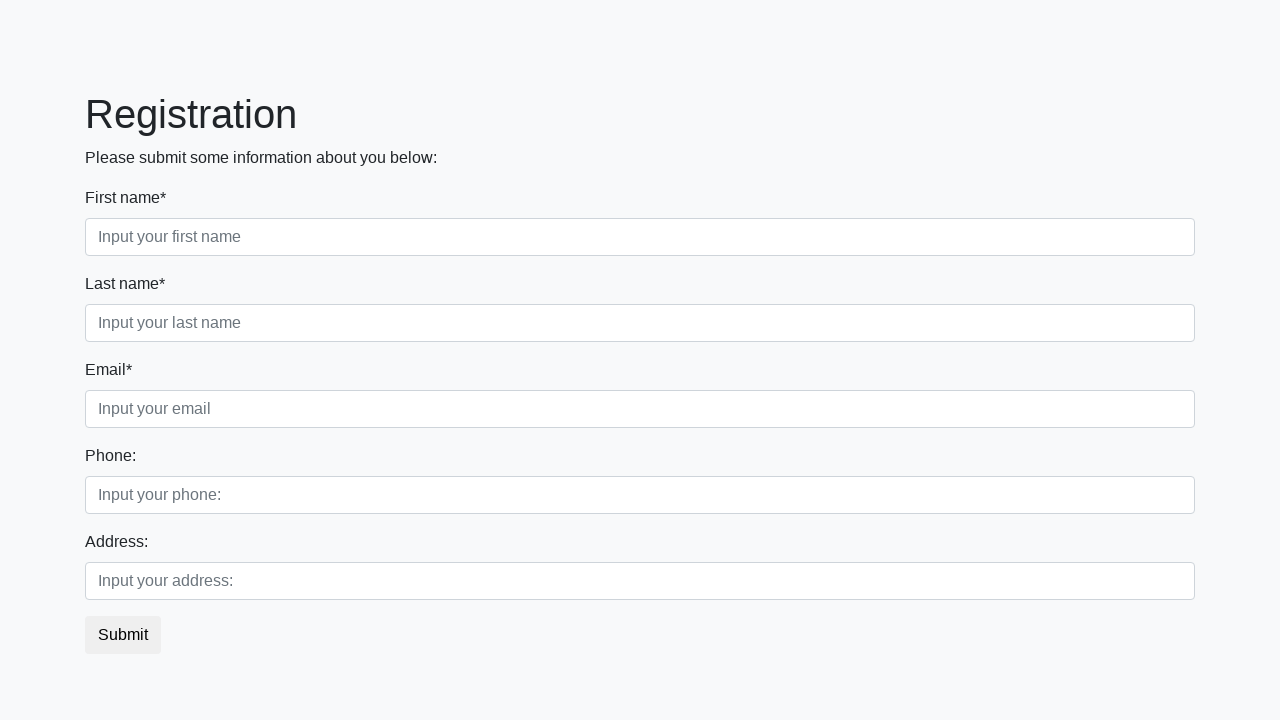

Filled first name field with 'TestName' on input[placeholder='Input your first name']
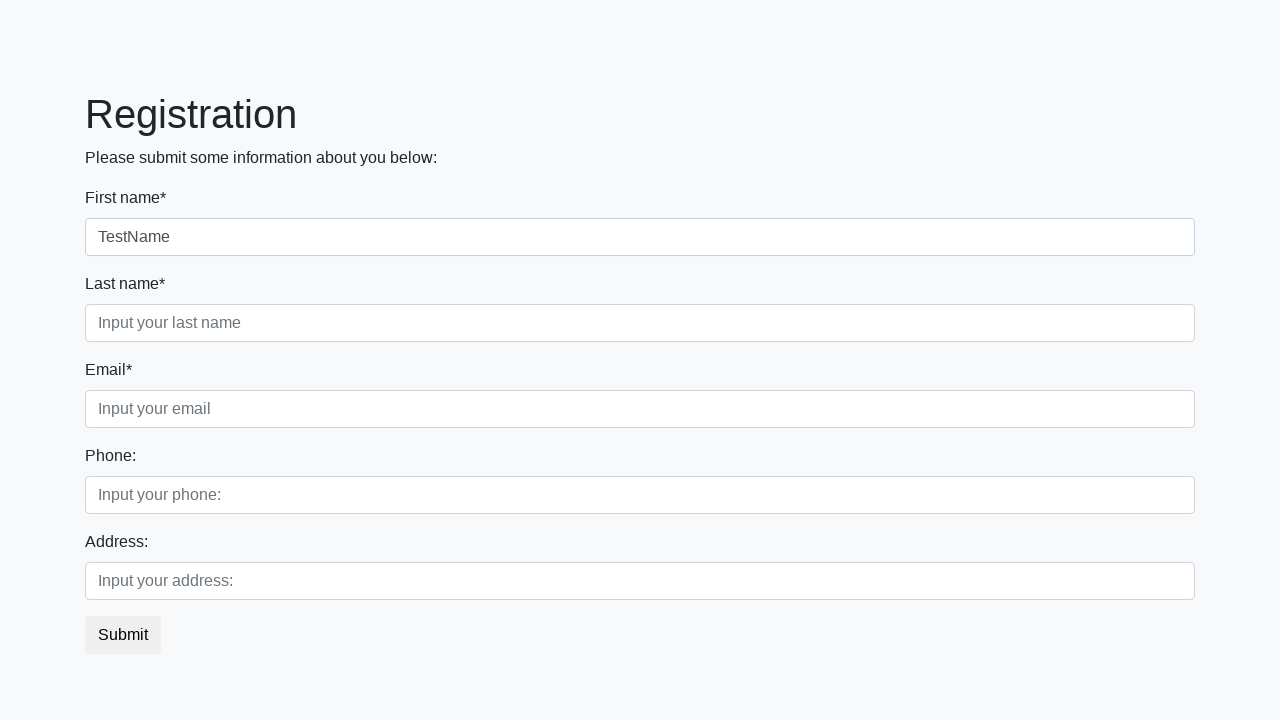

Filled last name field with 'TestLastName' on input[placeholder='Input your last name']
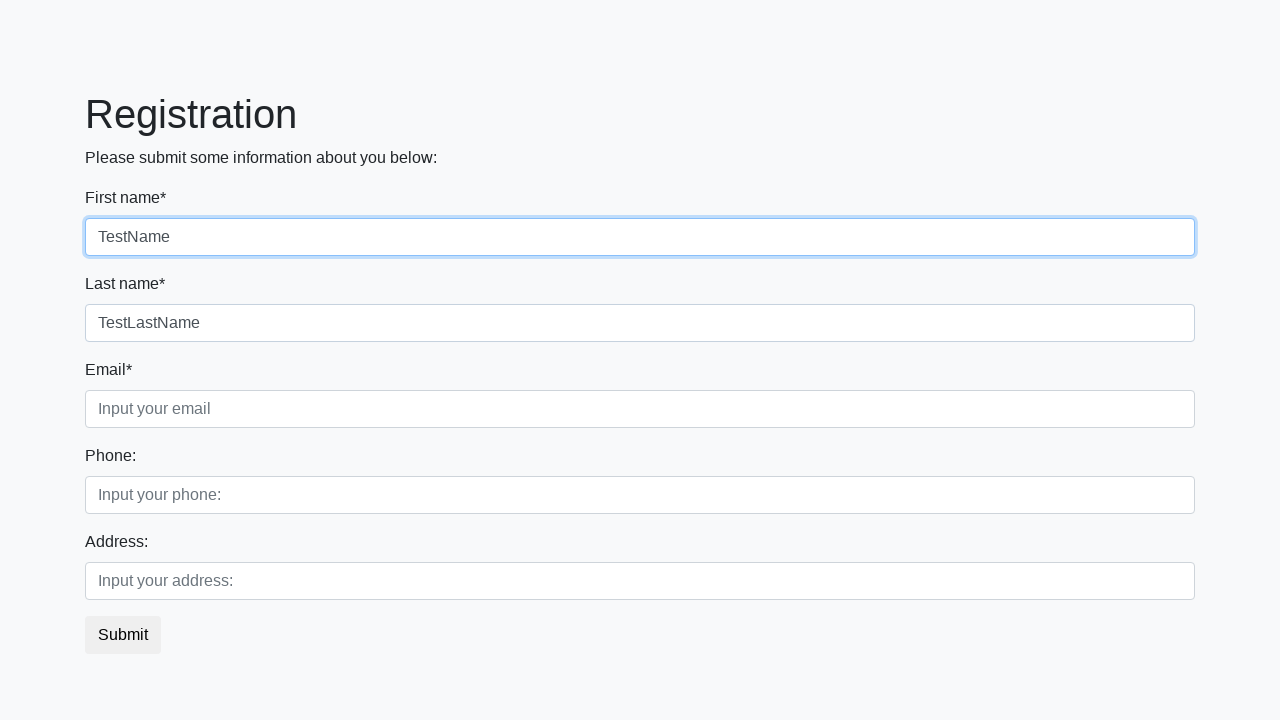

Filled email field with 'Test@mail.com' on input[placeholder='Input your email']
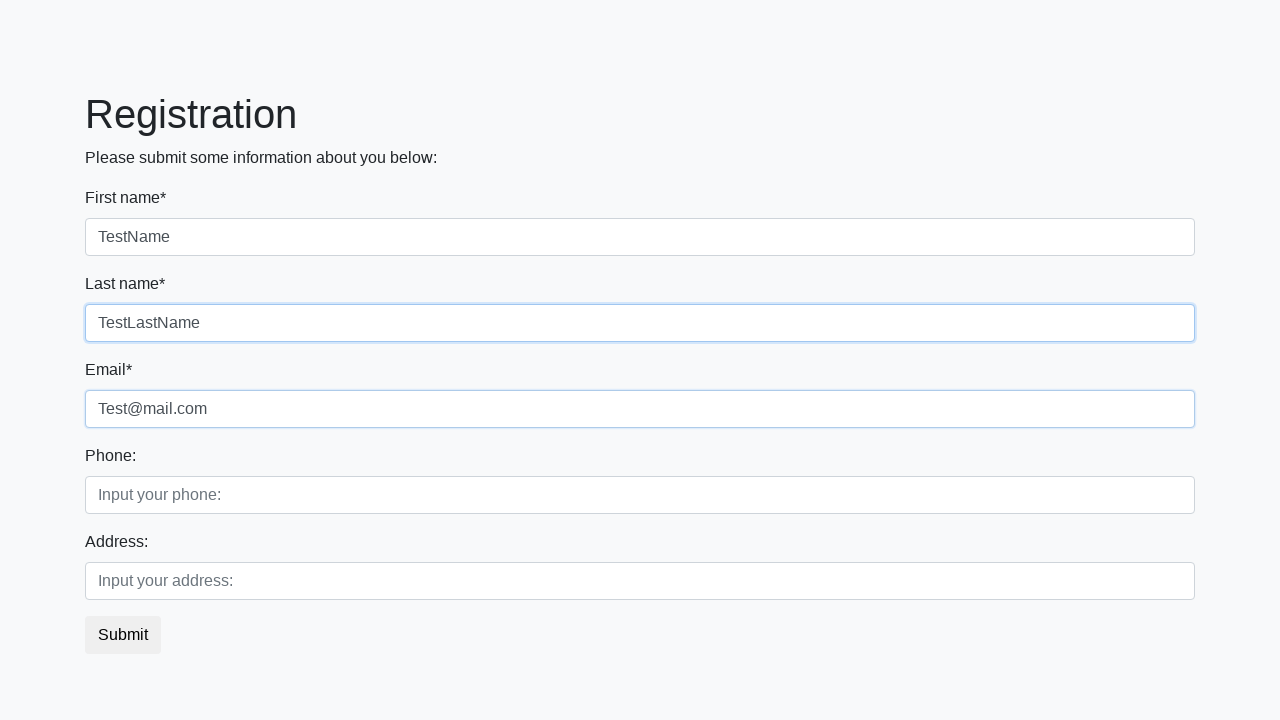

Clicked submit button to register at (123, 635) on button.btn
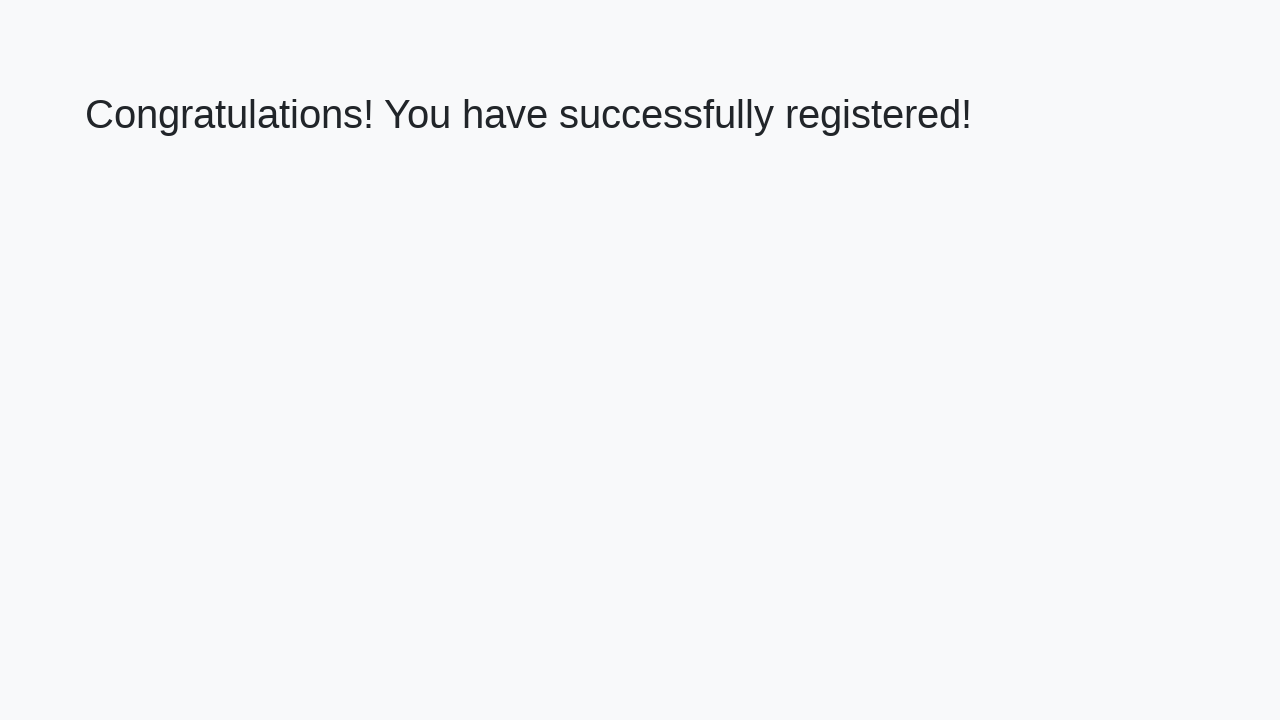

Success message element loaded
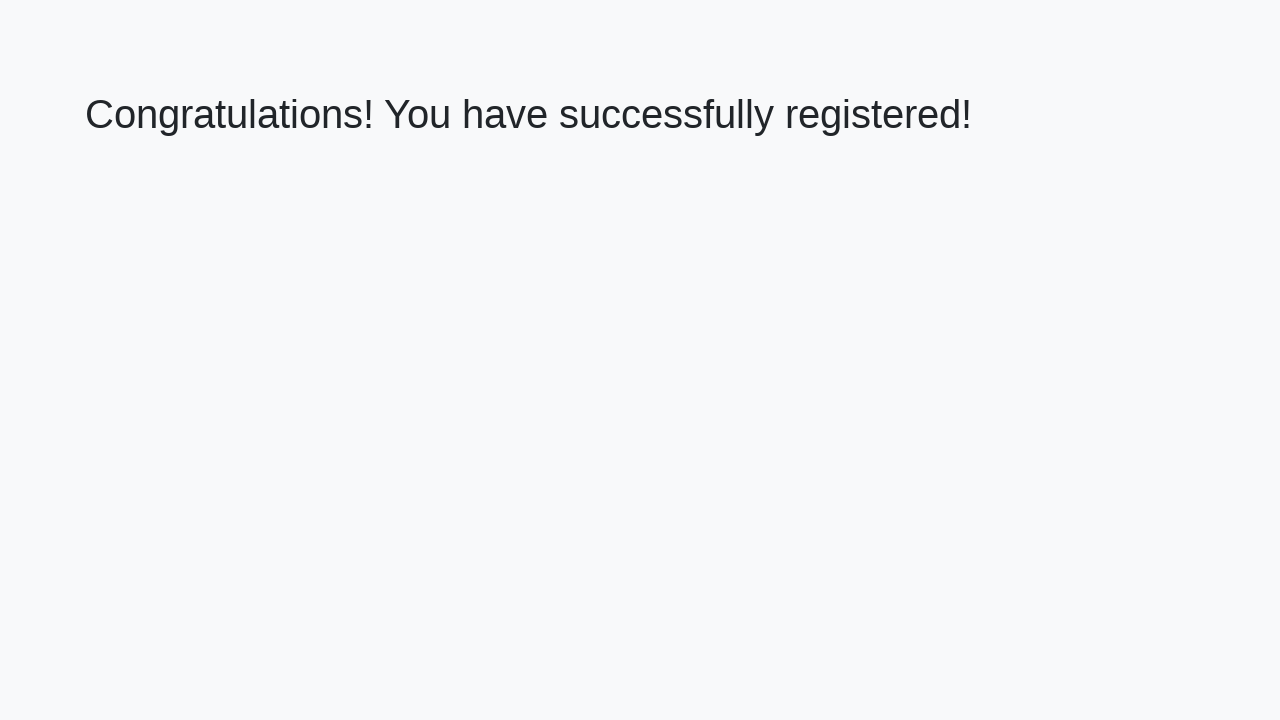

Retrieved success message text
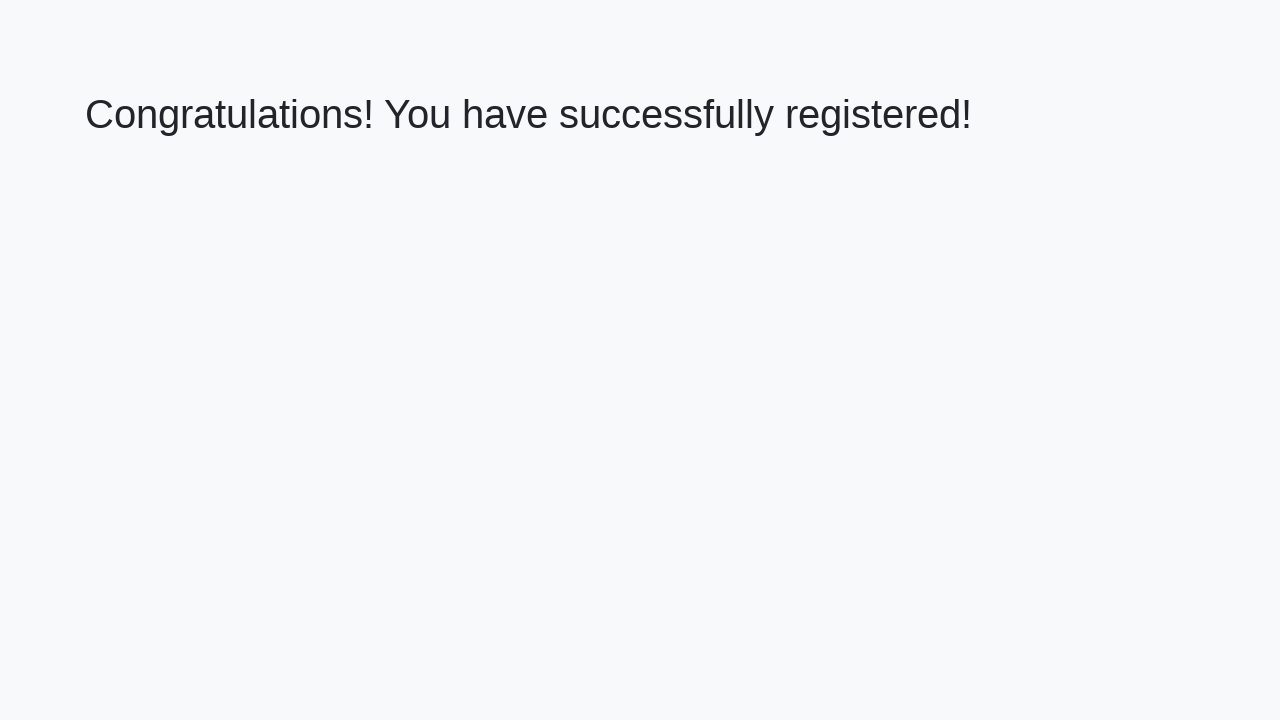

Verified success message: 'Congratulations! You have successfully registered!'
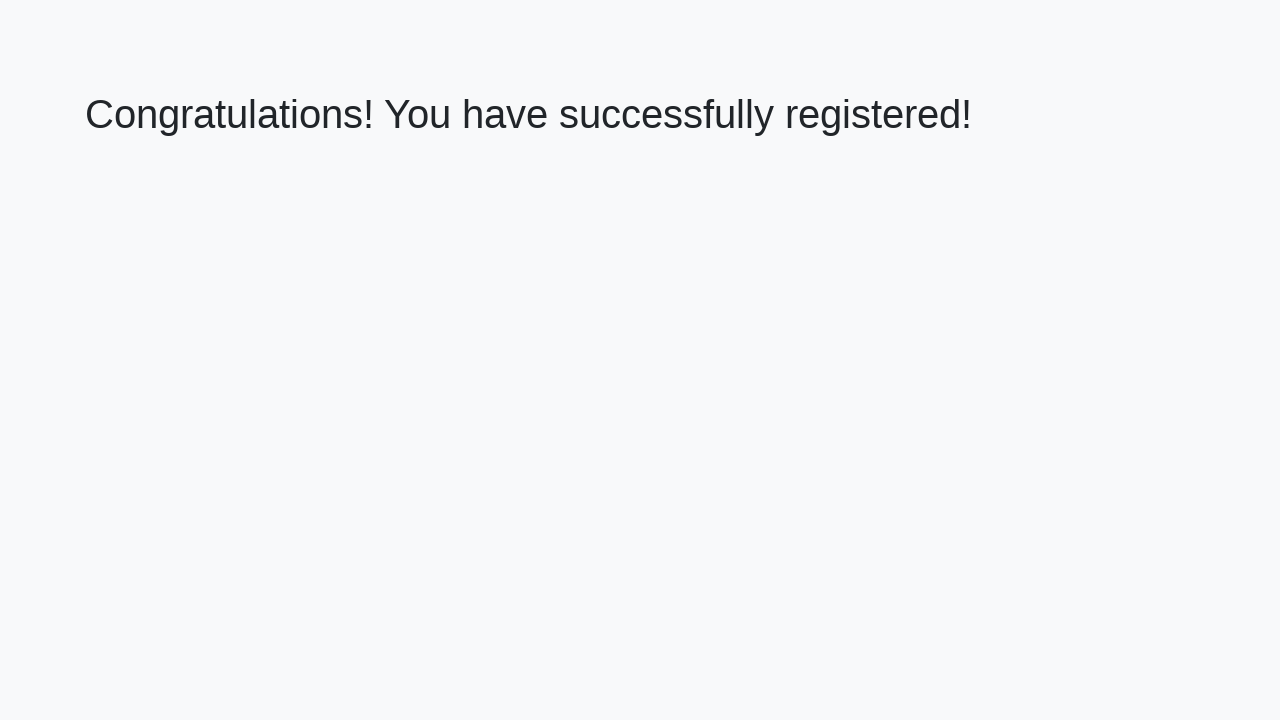

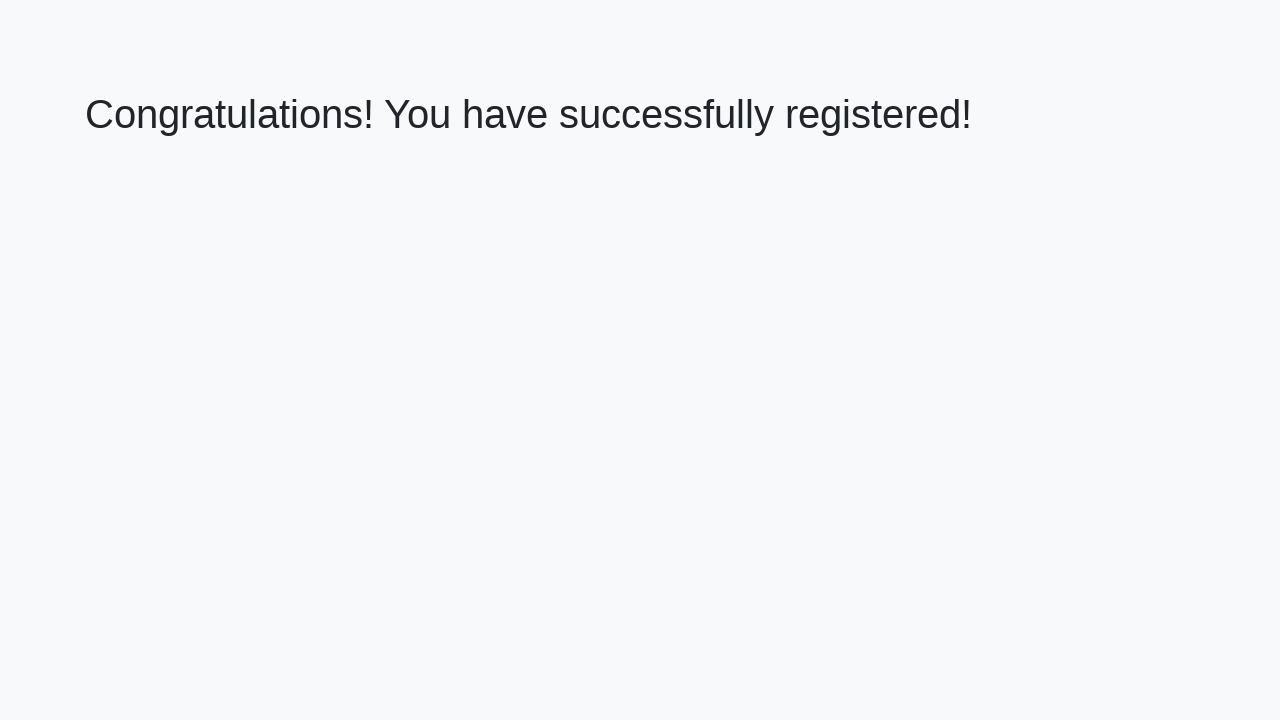